Tests finding elements by link text and partial link text on the Hepsiburada homepage, verifying that the "Siparişlerim" (My Orders) link and a "Süper Fiyat" (Super Price) promotional link are present.

Starting URL: https://www.hepsiburada.com/

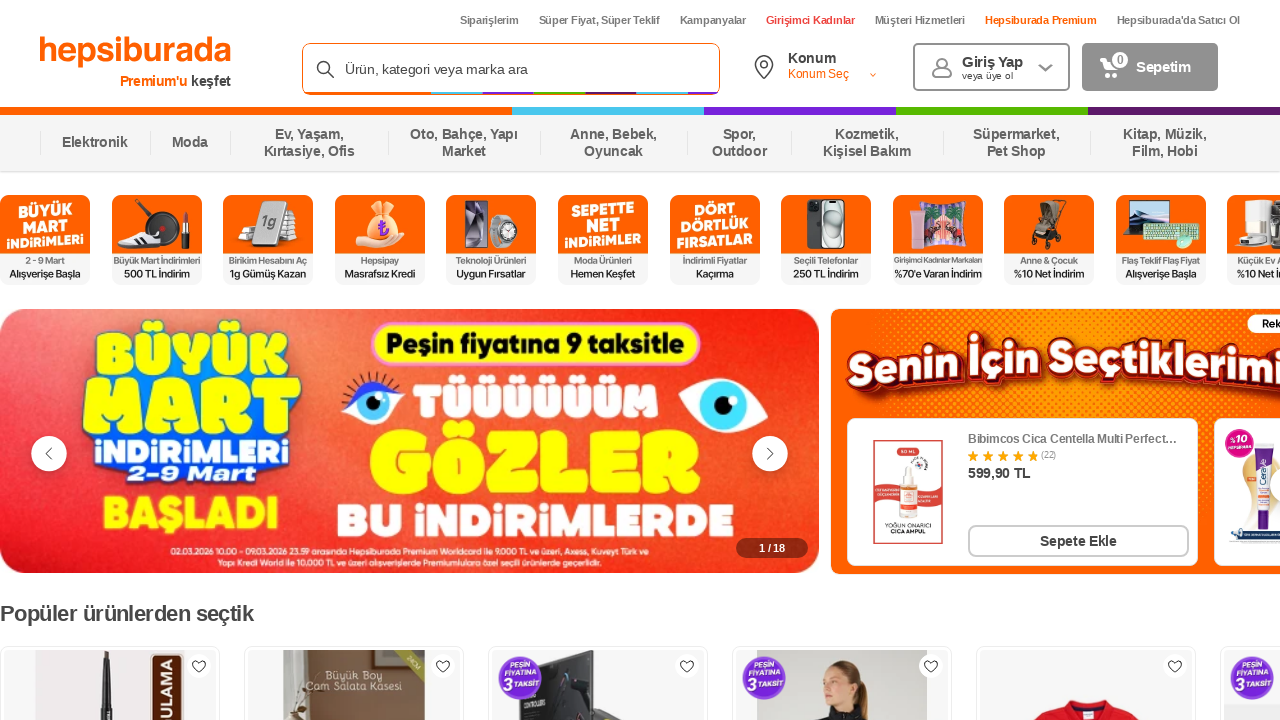

Located 'Siparişlerim' (My Orders) link element
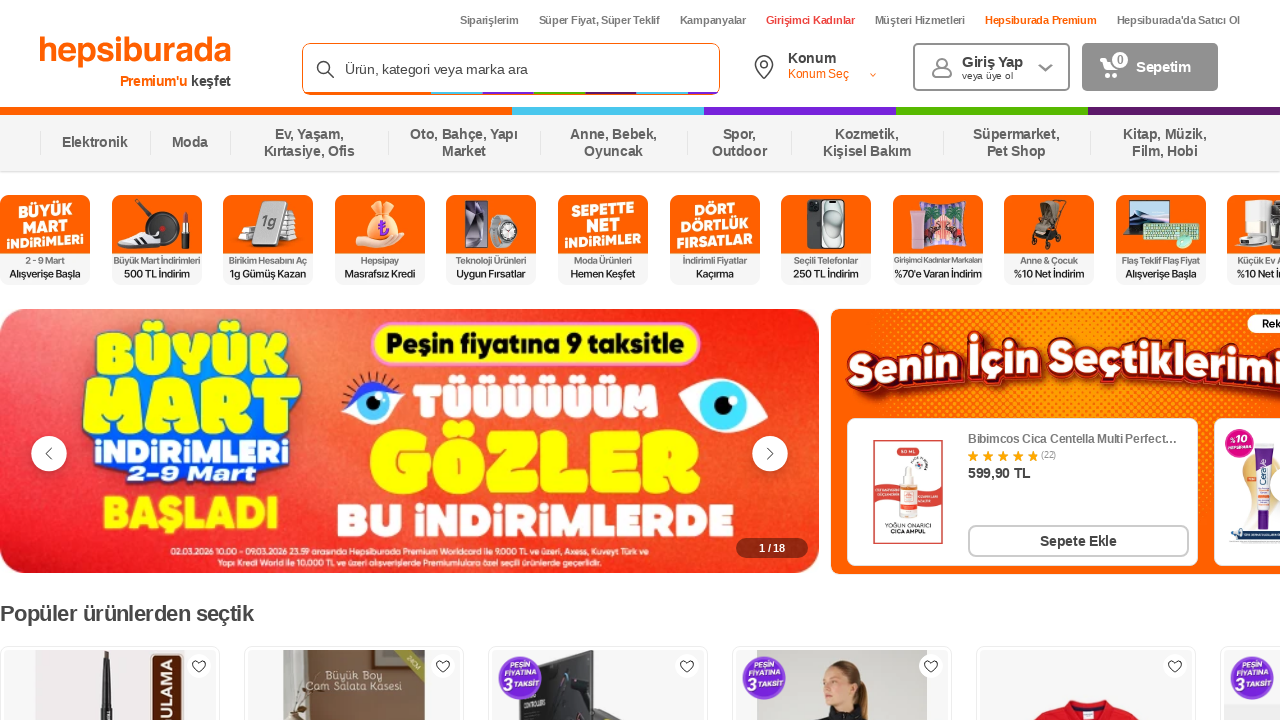

'Siparişlerim' link is visible and ready
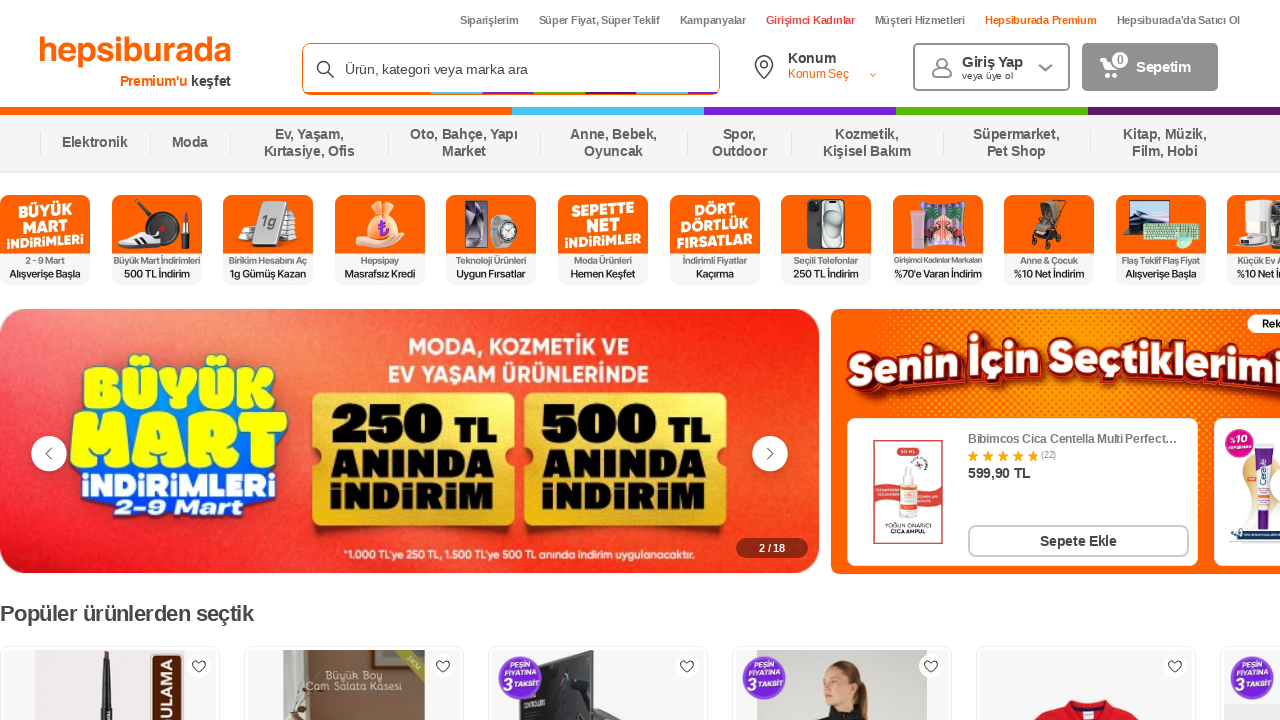

Located 'Süper Fiyat' (Super Price) promotional link element
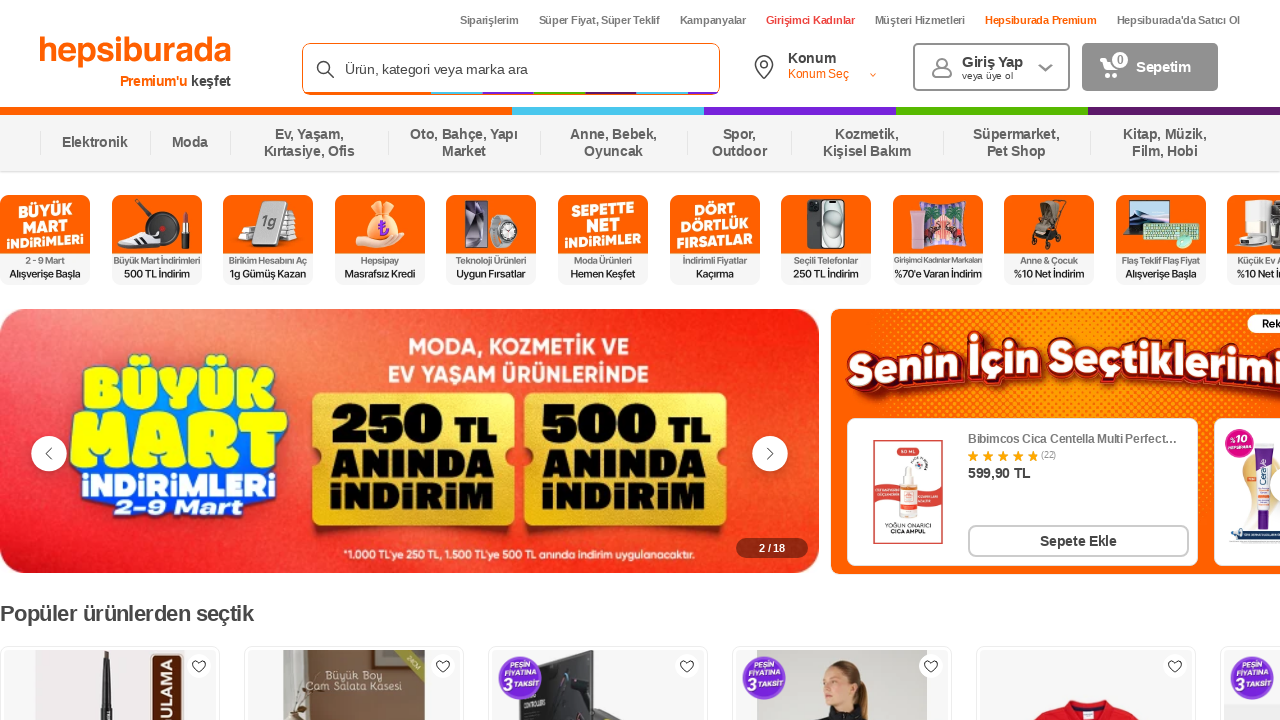

'Süper Fiyat' link is visible and ready
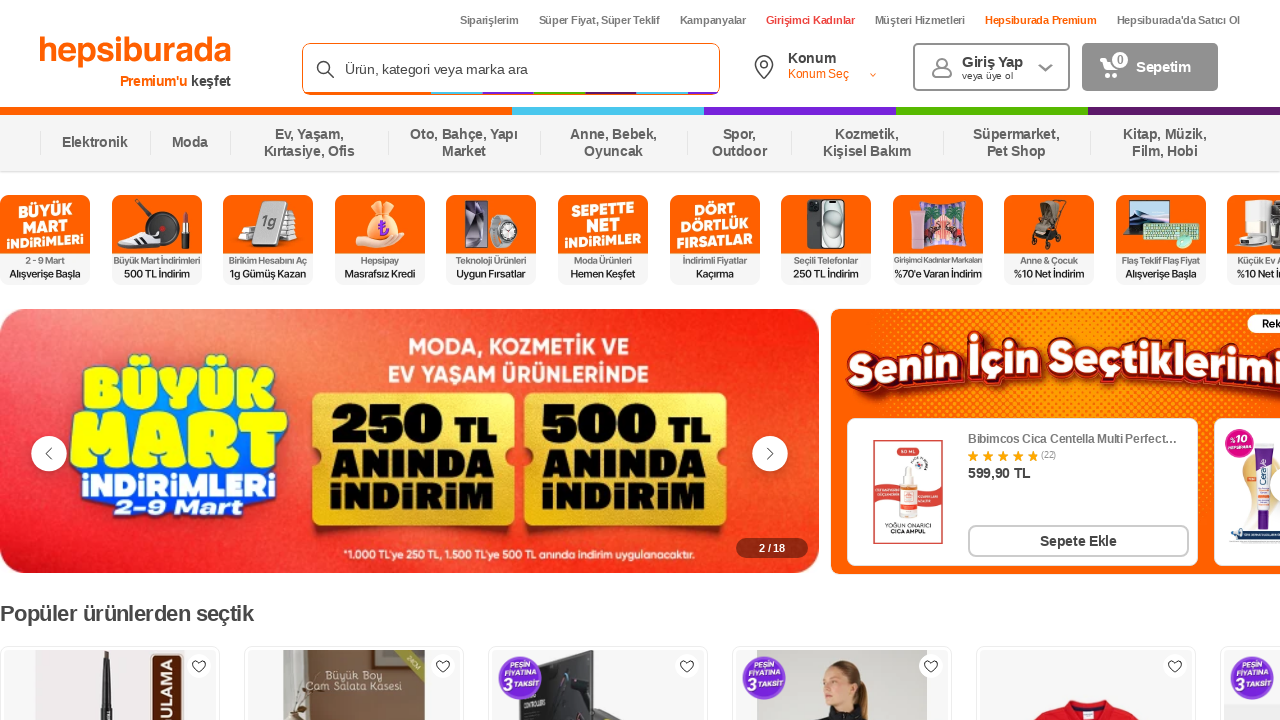

Waited 3 seconds to observe elements on the page
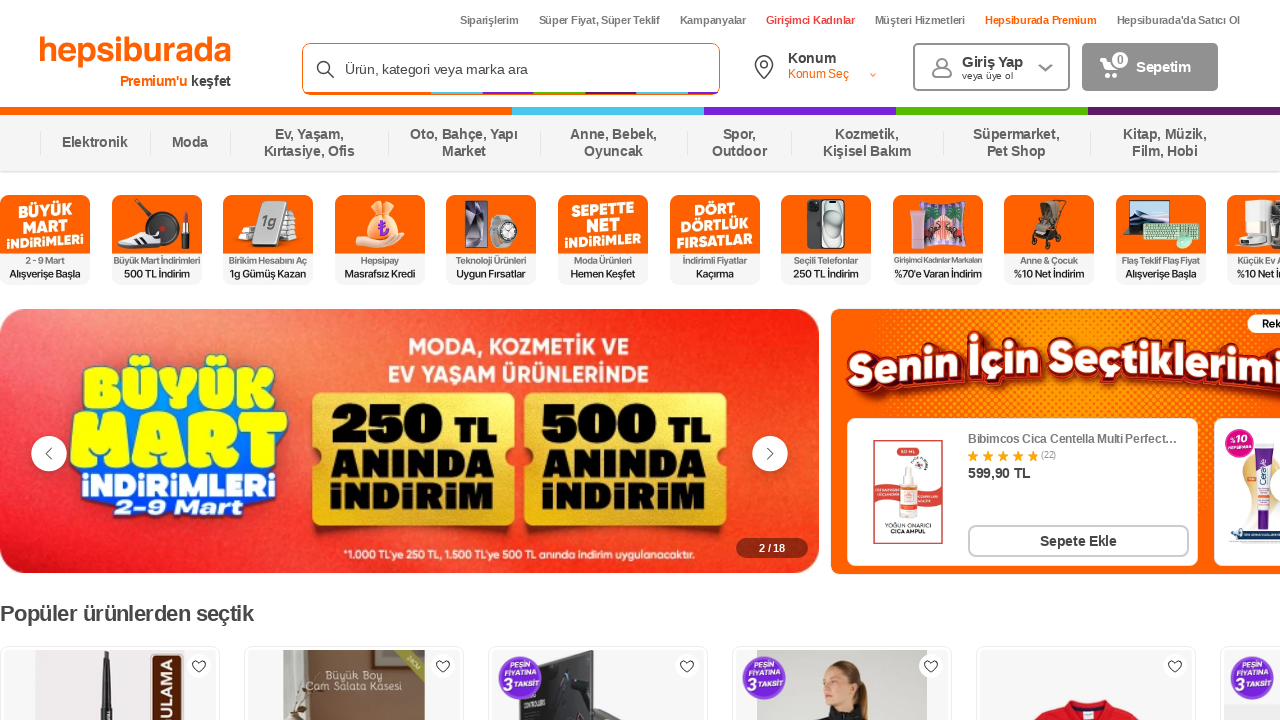

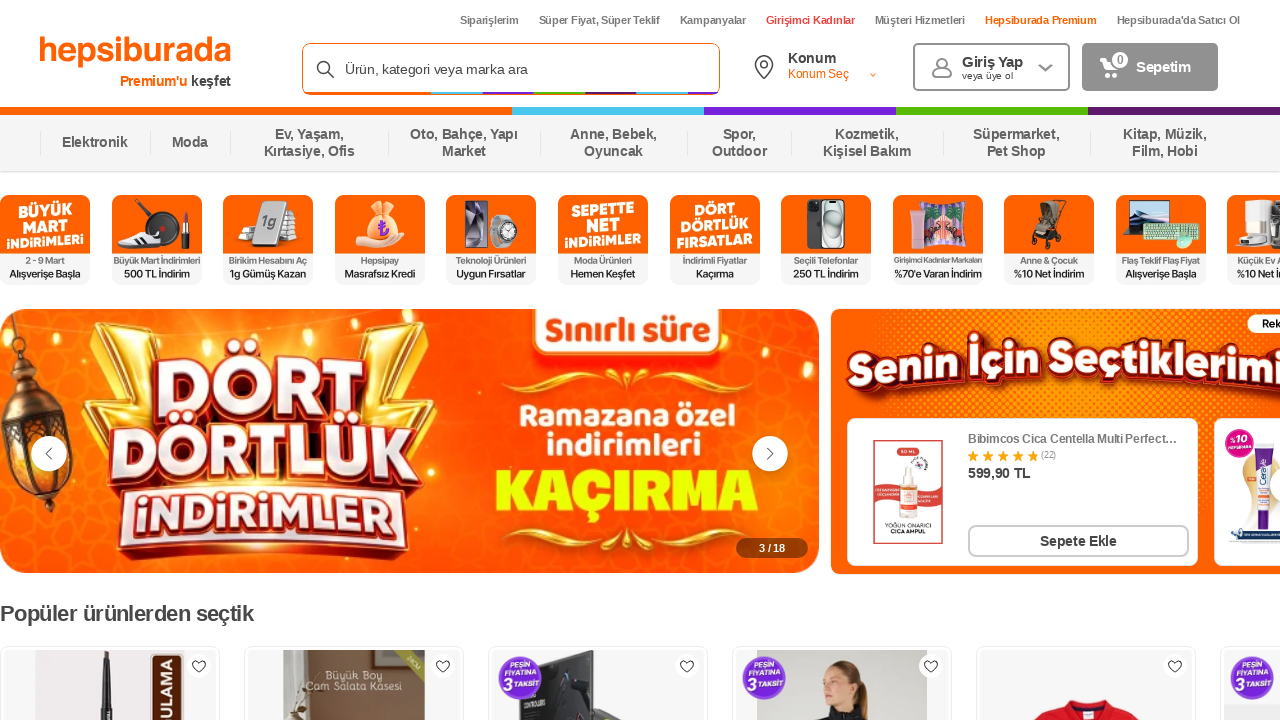